Tests page scrolling functionality by navigating to the Selenium website and performing a Page Down keyboard action to scroll the page

Starting URL: https://www.selenium.dev/

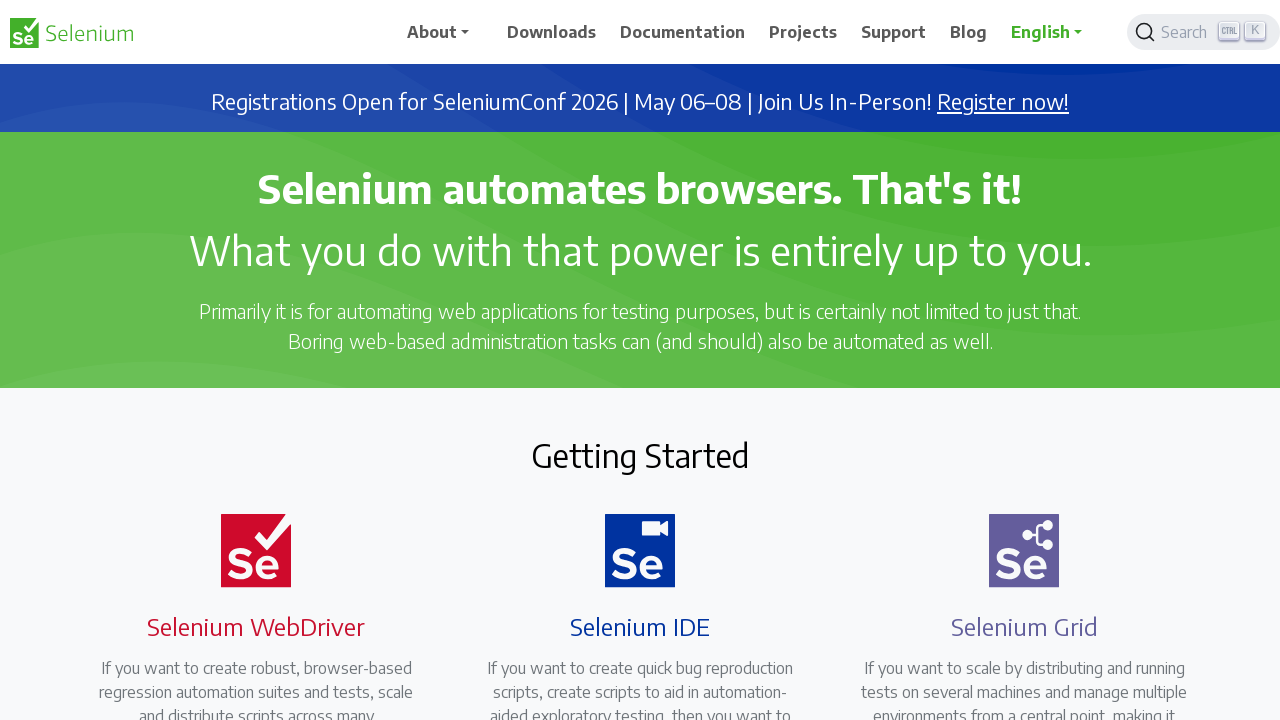

Navigated to Selenium website at https://www.selenium.dev/
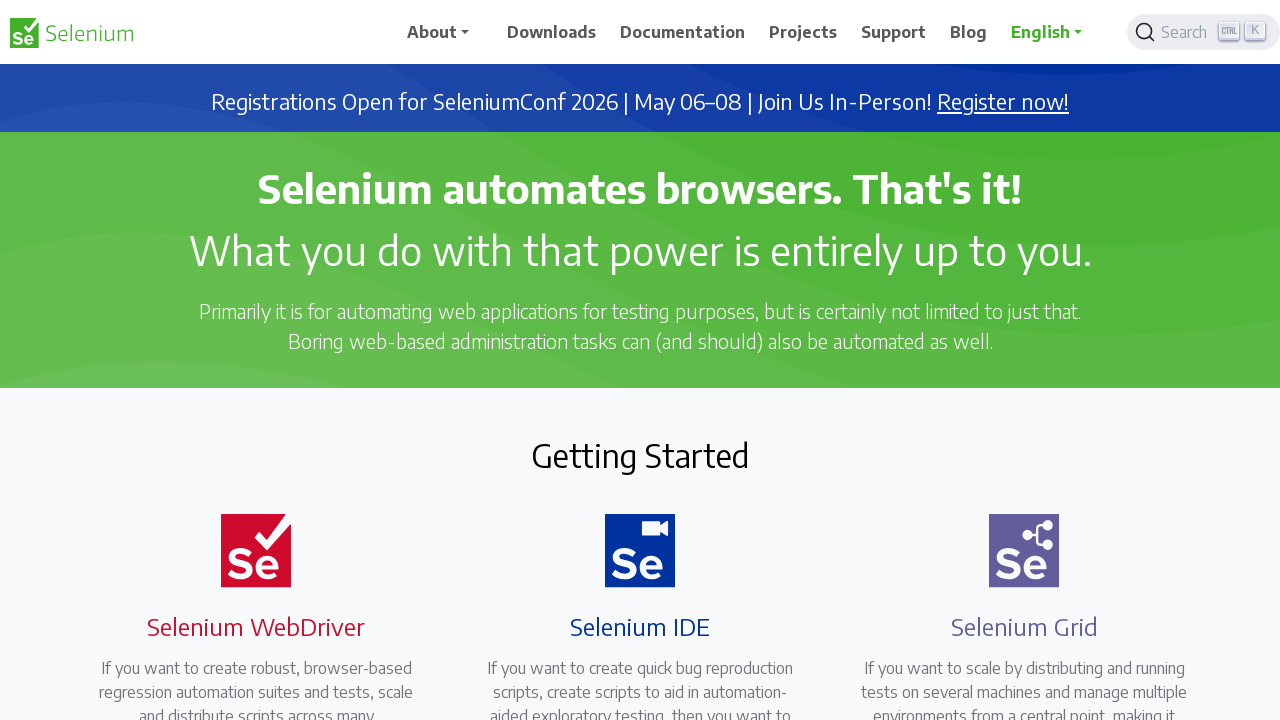

Pressed Page Down key to scroll page down
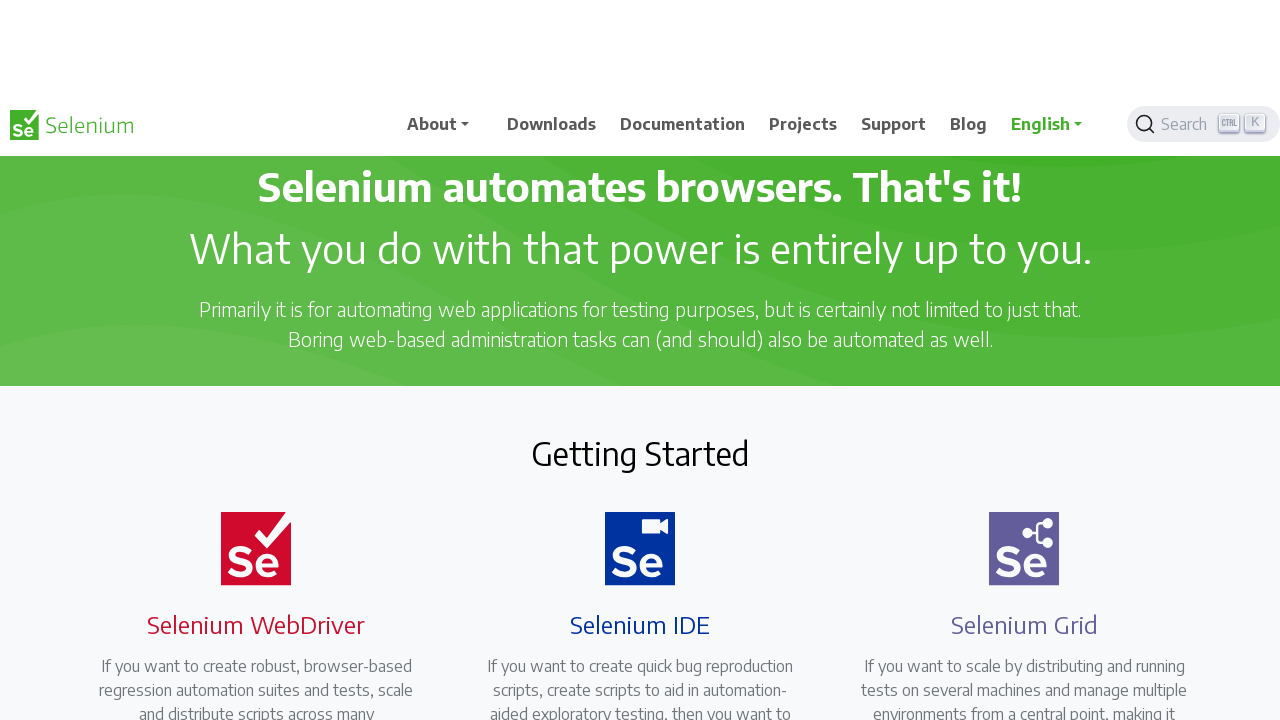

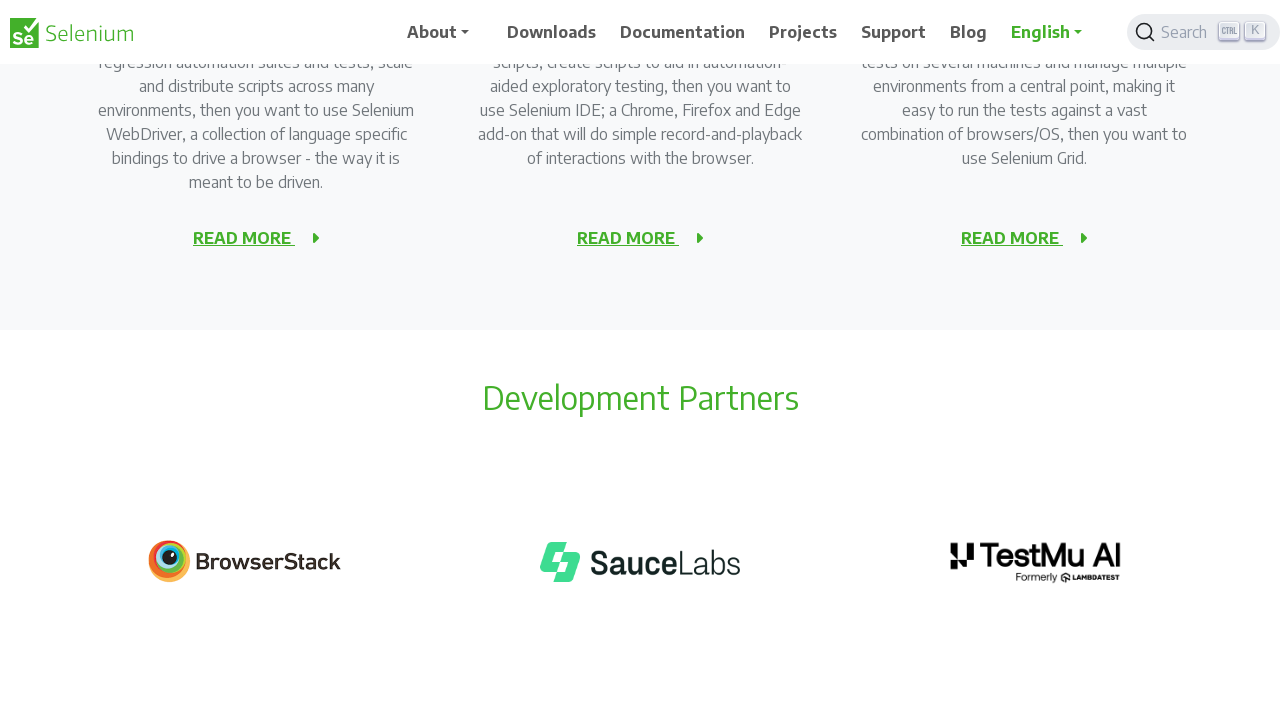